Tests table sorting functionality by clicking on the Due column header to sort the tables

Starting URL: http://the-internet.herokuapp.com/tables

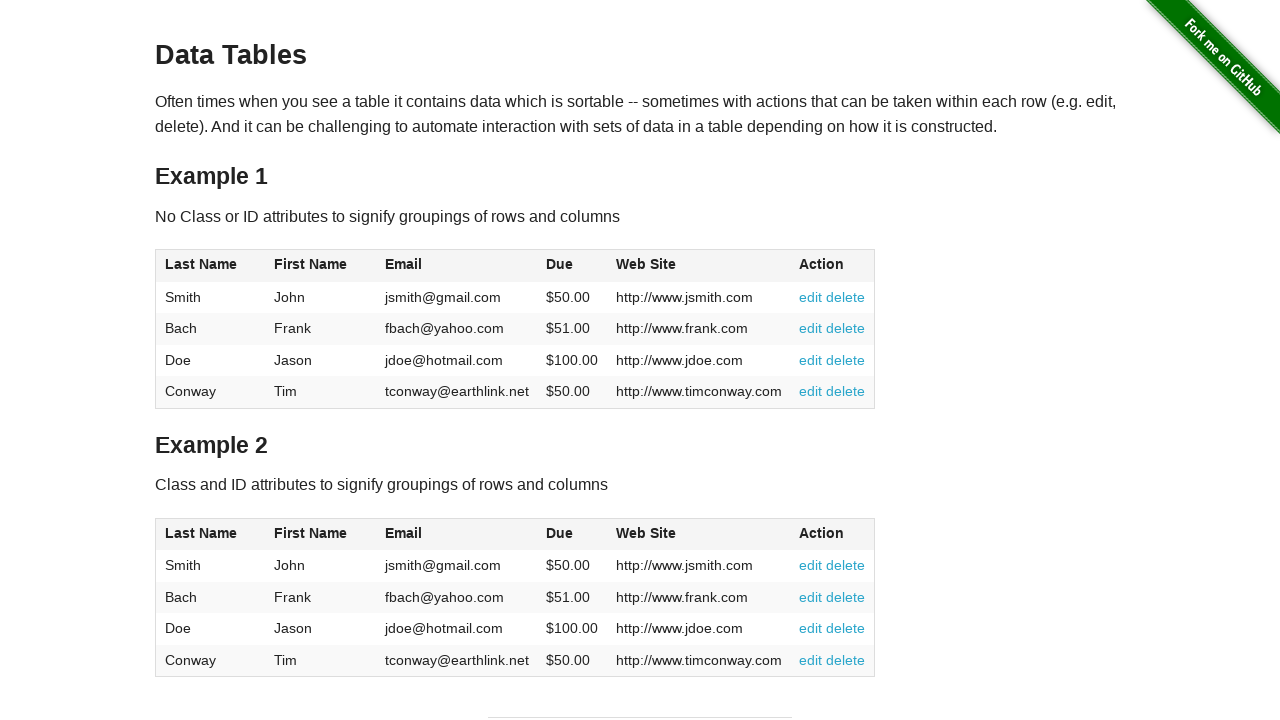

Clicked Due column header in table 1 to sort at (560, 264) on #table1 thead tr th:nth-child(4) span
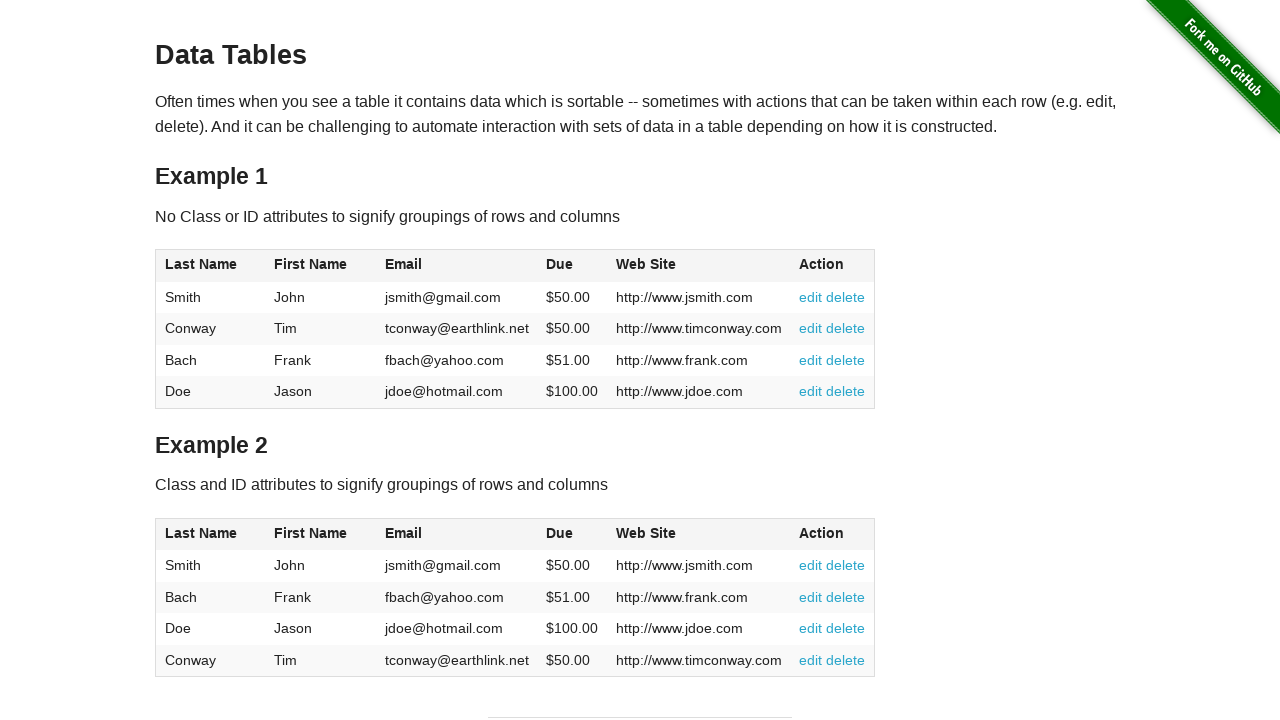

Clicked Due column header in table 2 to sort at (560, 533) on #table2 thead tr th:nth-child(4) span
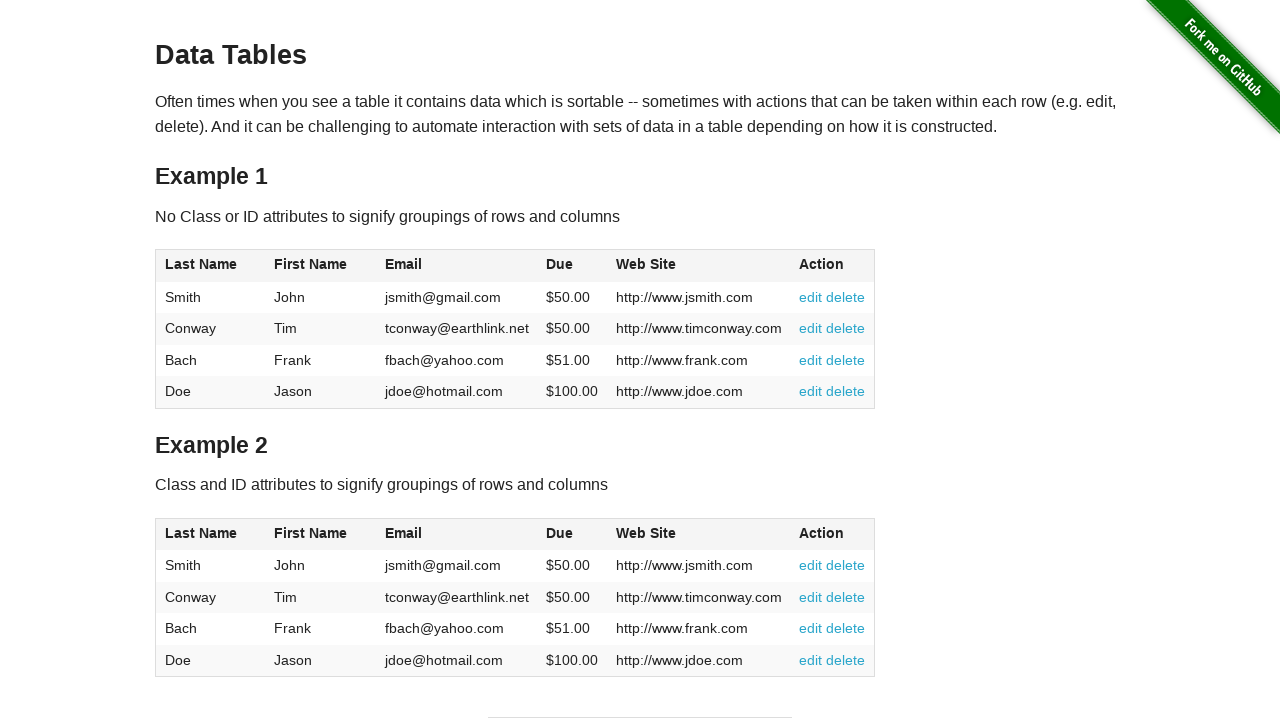

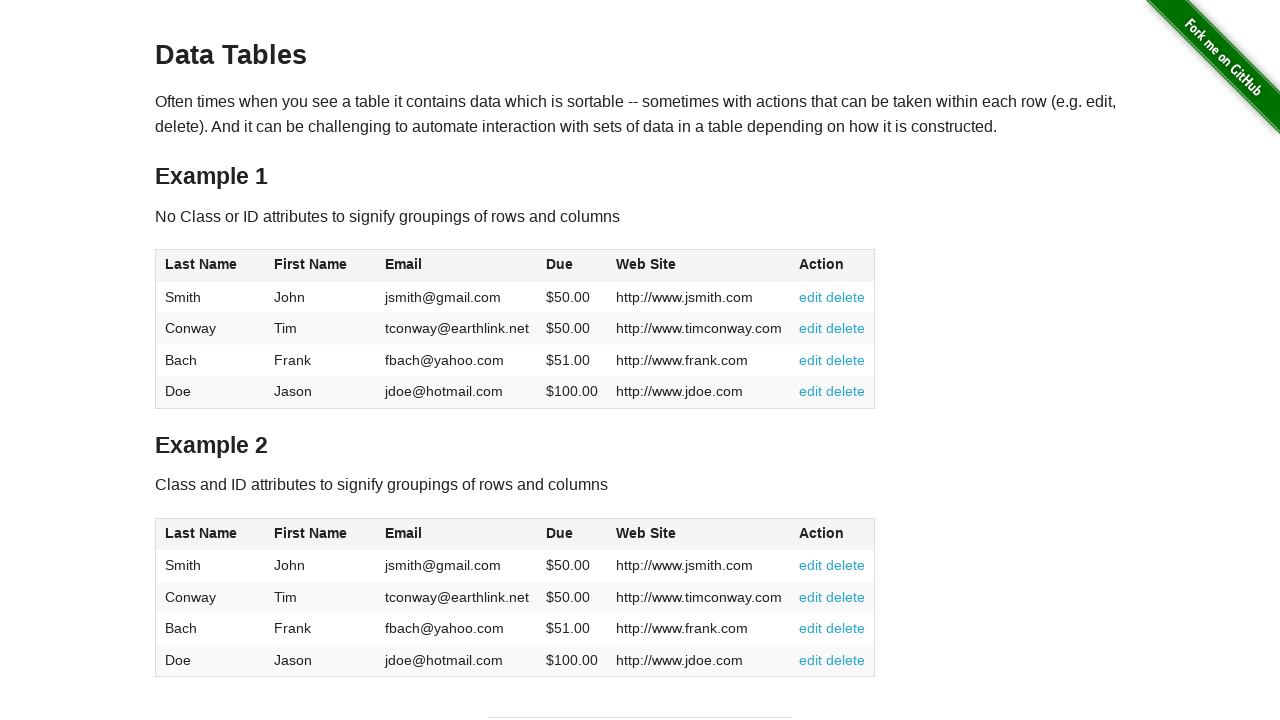